Tests alert handling functionality by clicking a button that triggers an alert after a delay and accepting it

Starting URL: https://demoqa.com/alerts

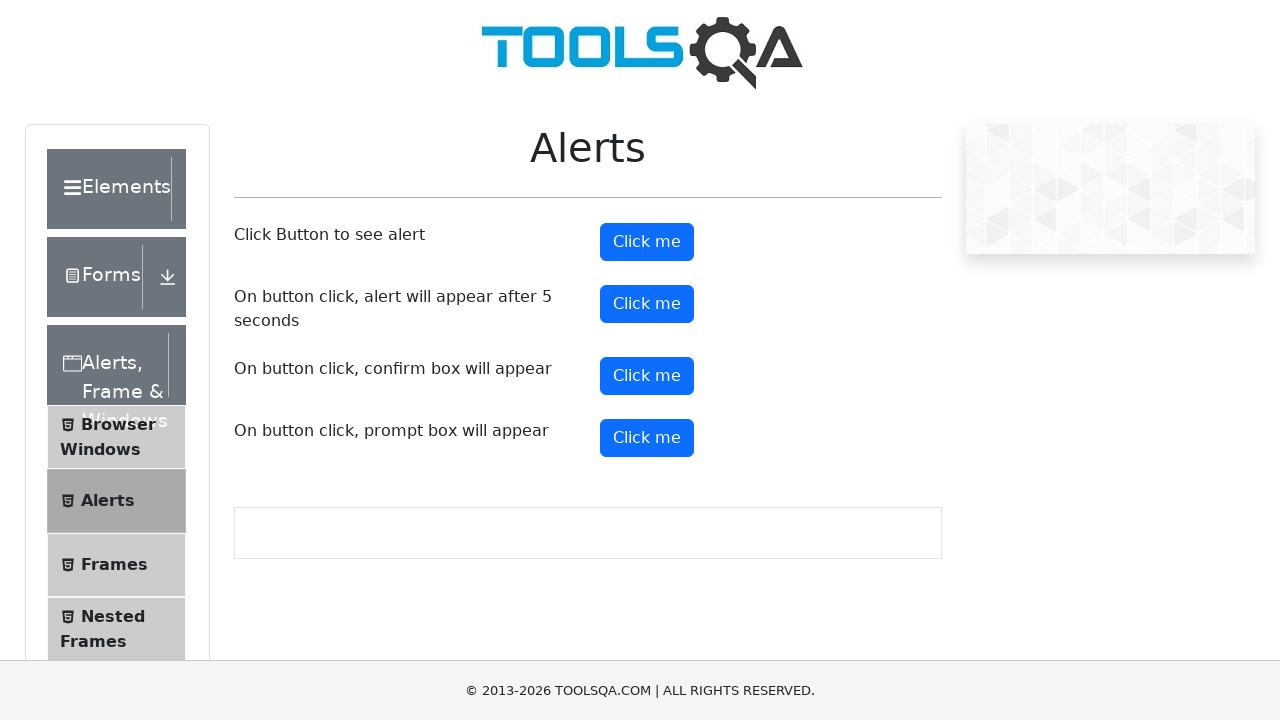

Timer alert button became visible
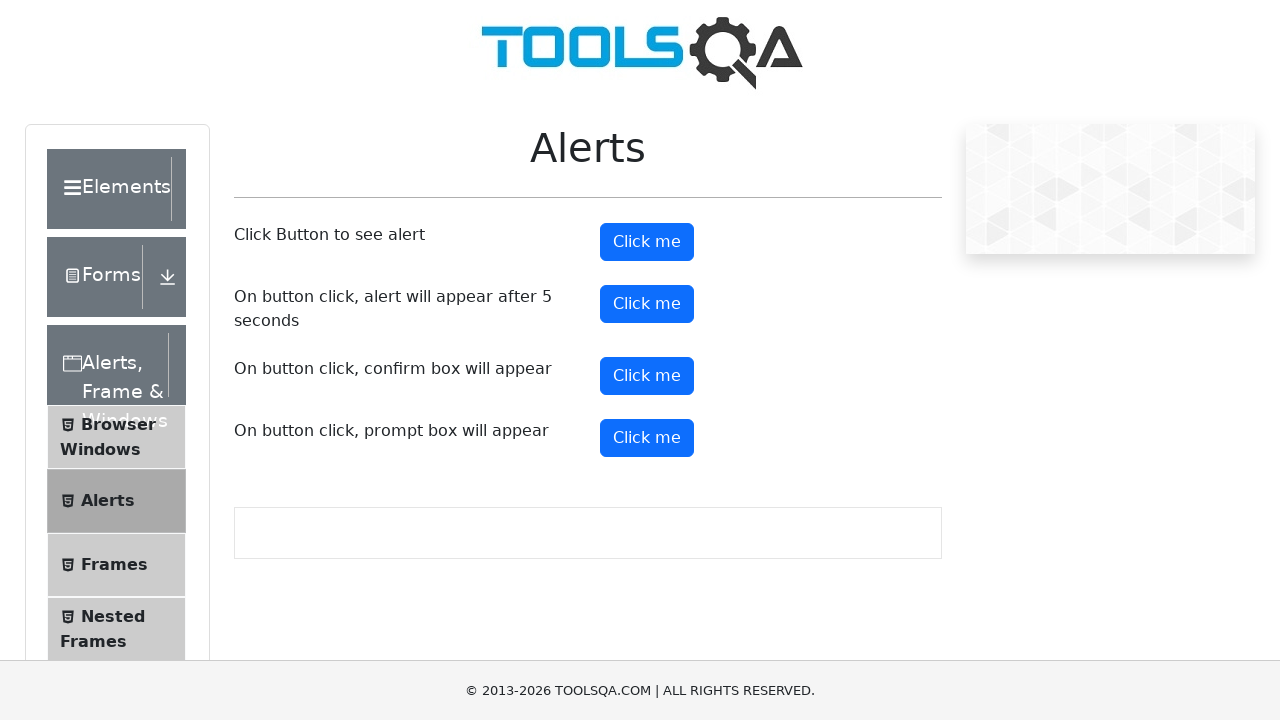

Clicked the timer alert button at (647, 304) on #timerAlertButton
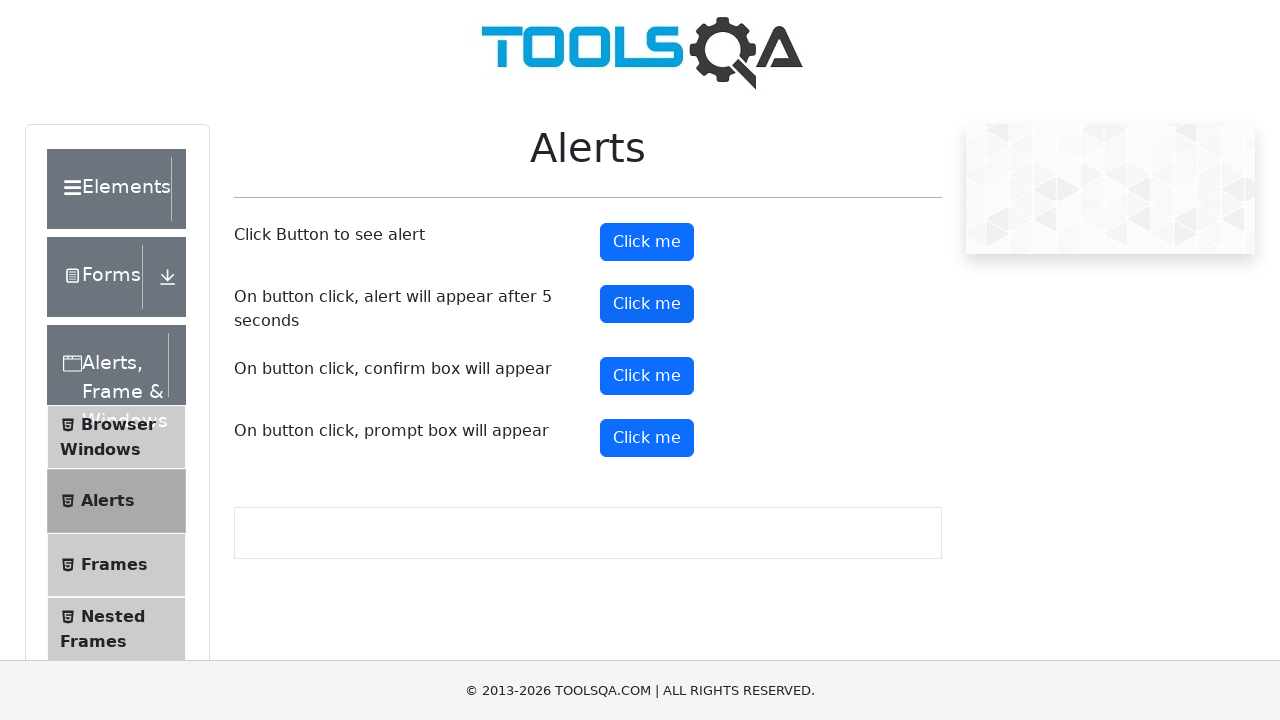

Set up event listener to automatically accept dialog
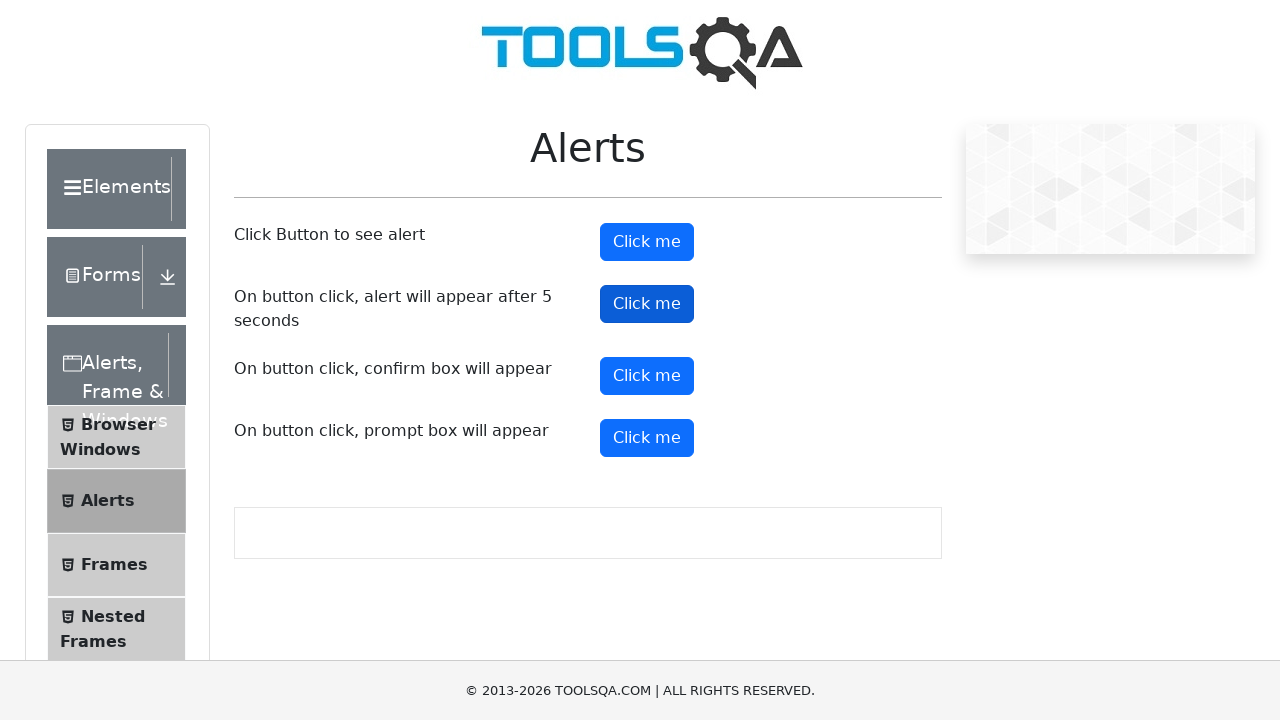

Waited 5.5 seconds for alert to appear and be accepted
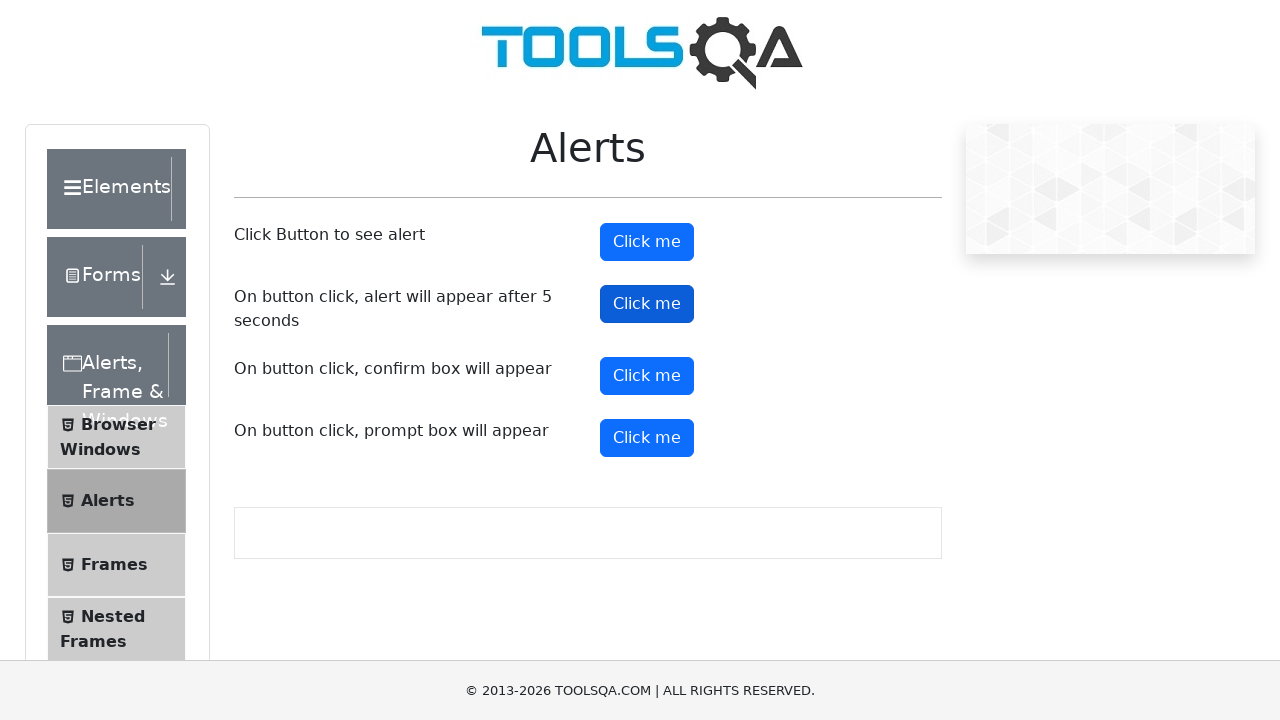

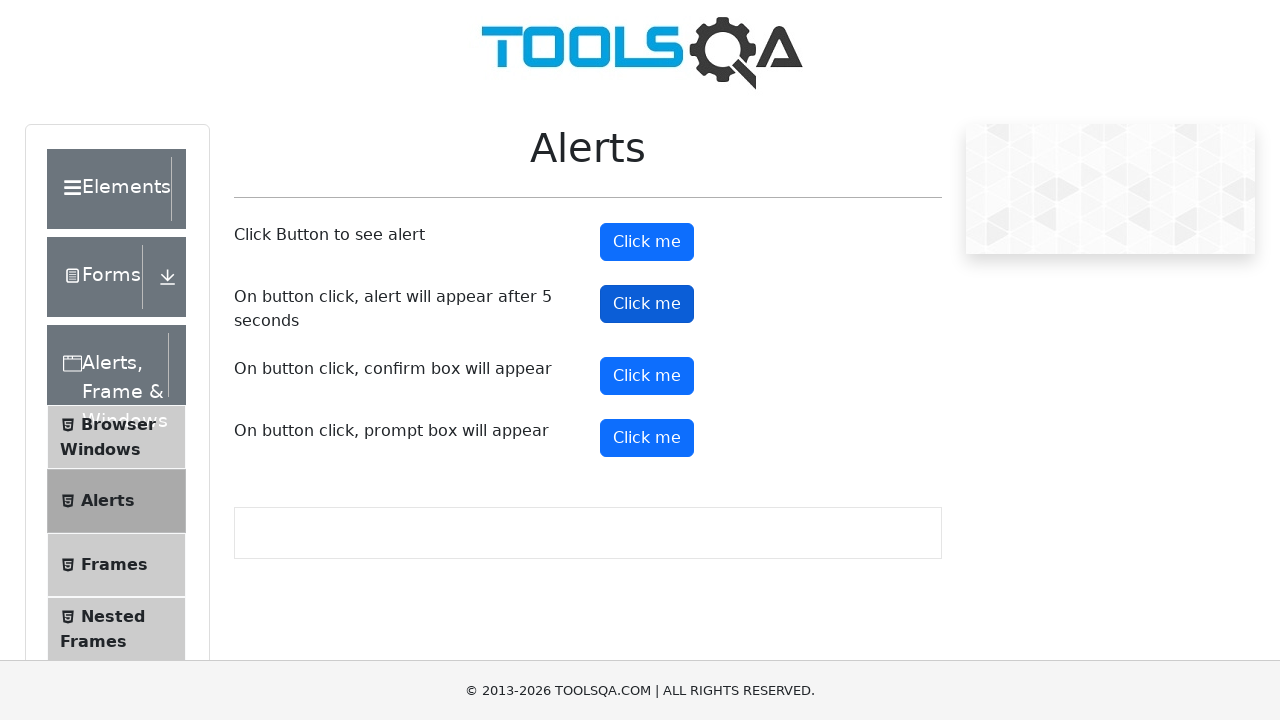